Tests navigation from the homepage to the about page by clicking the about link and verifying page transition

Starting URL: https://v1.training-support.net

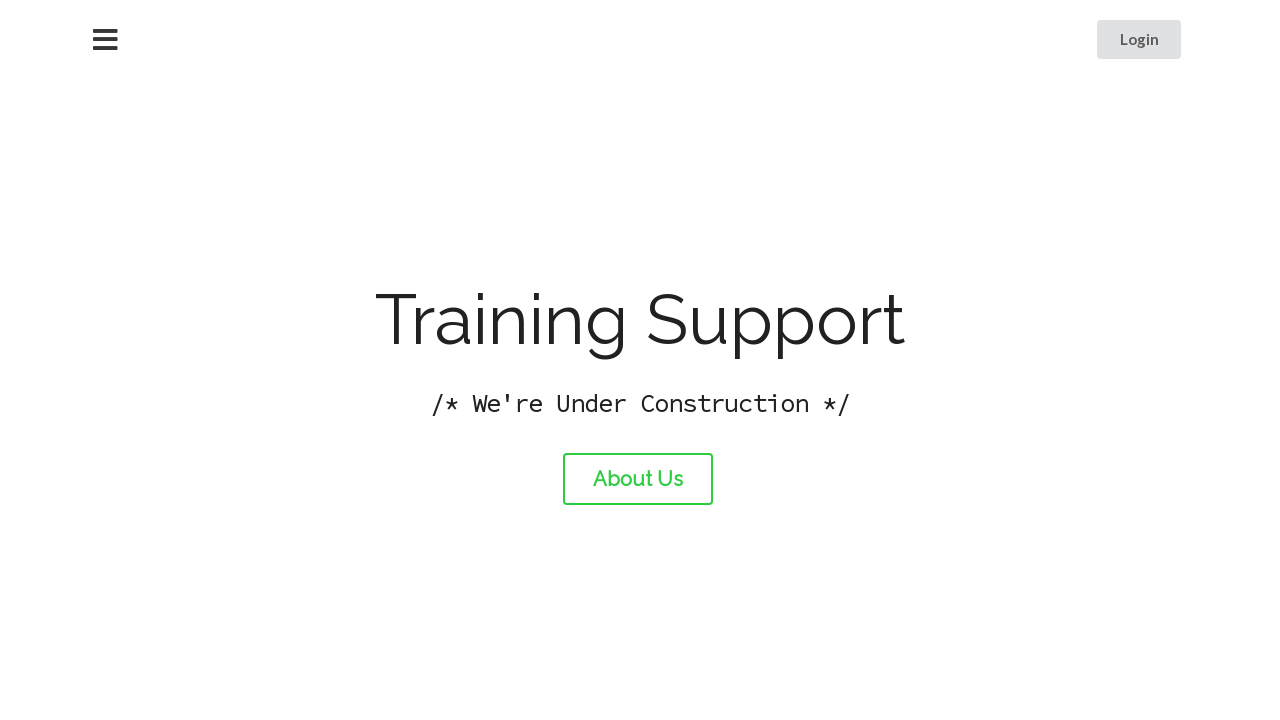

Clicked the about link to navigate from homepage at (638, 479) on #about-link
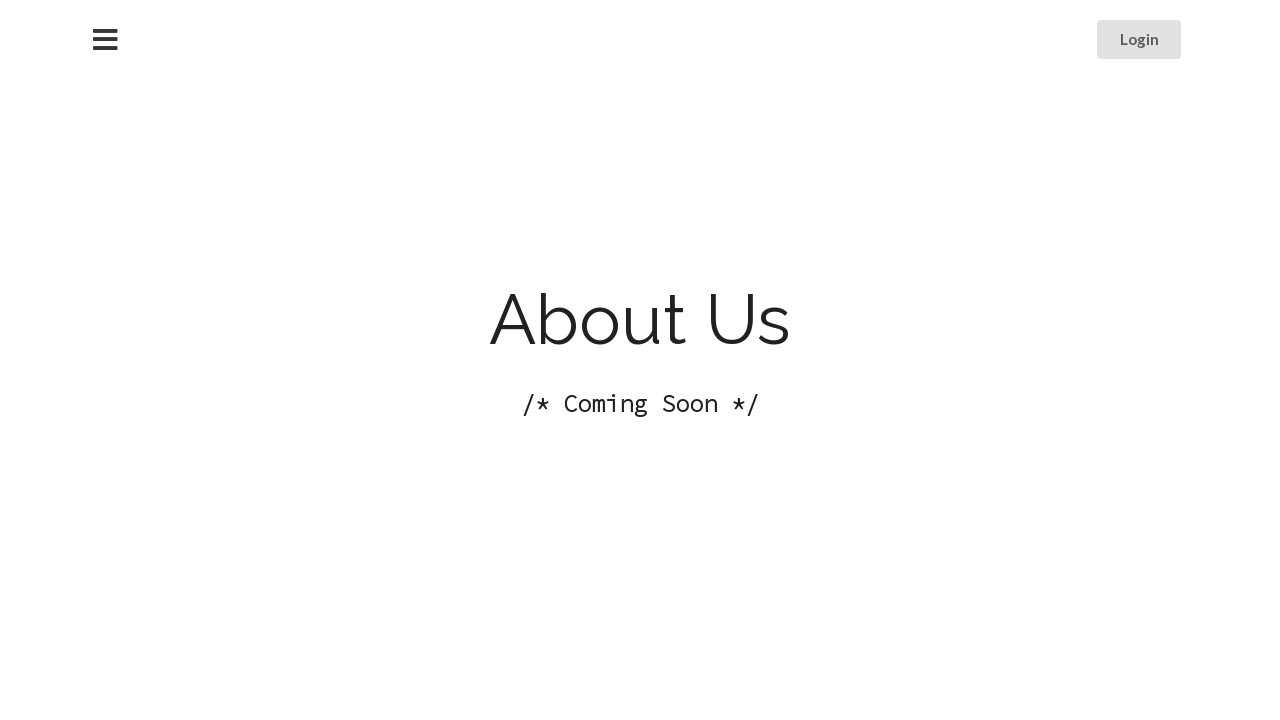

About page loaded successfully
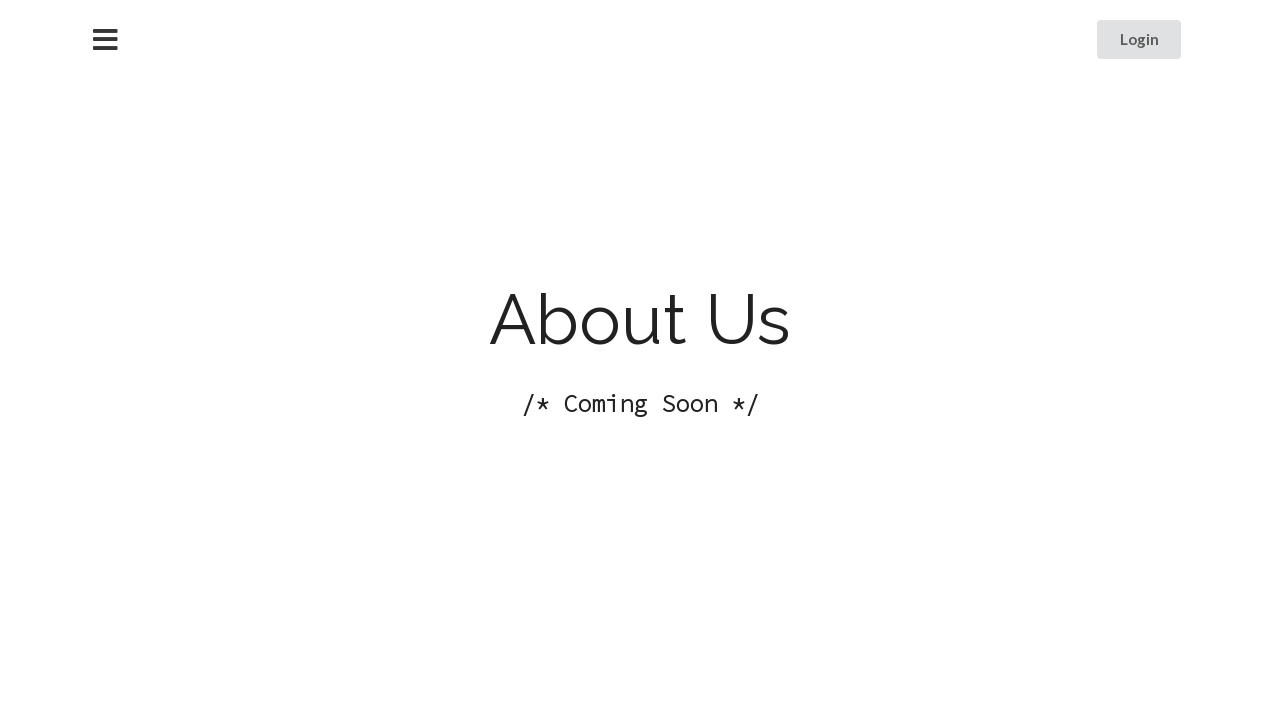

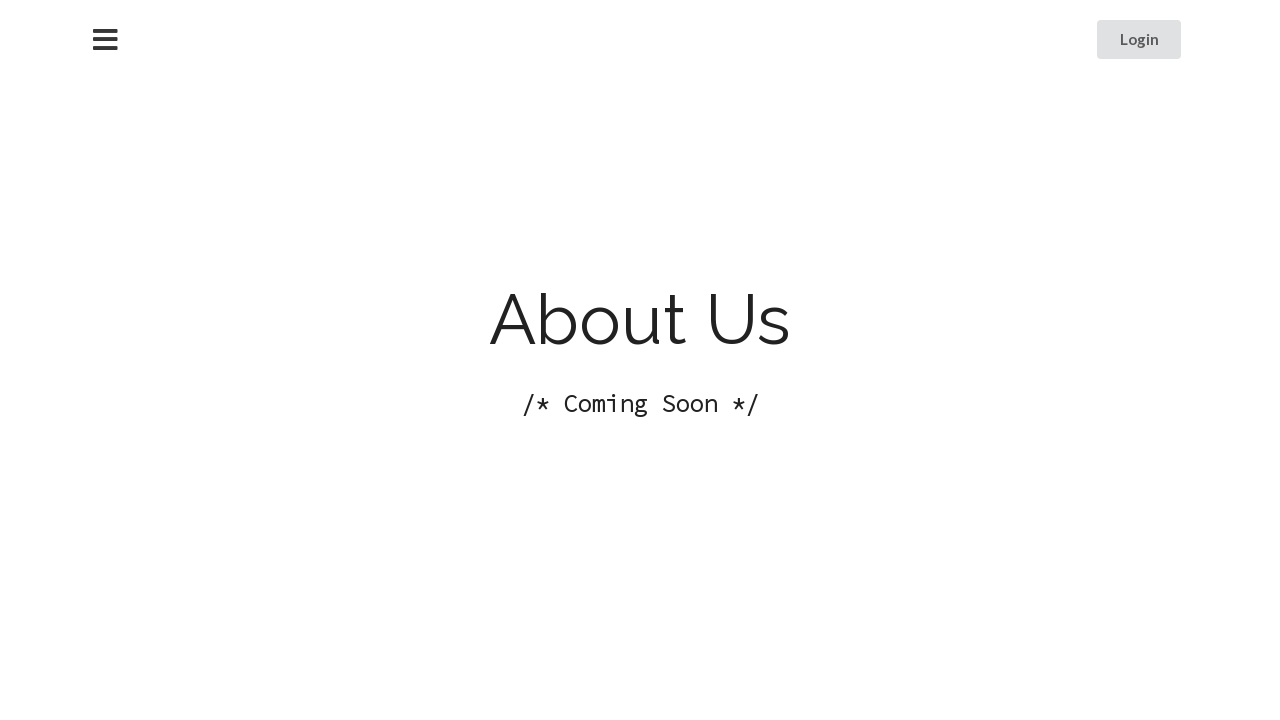